Tests web table handling by finding a user row by name and clicking the associated checkbox, then verifying it is selected

Starting URL: https://letcode.in/table

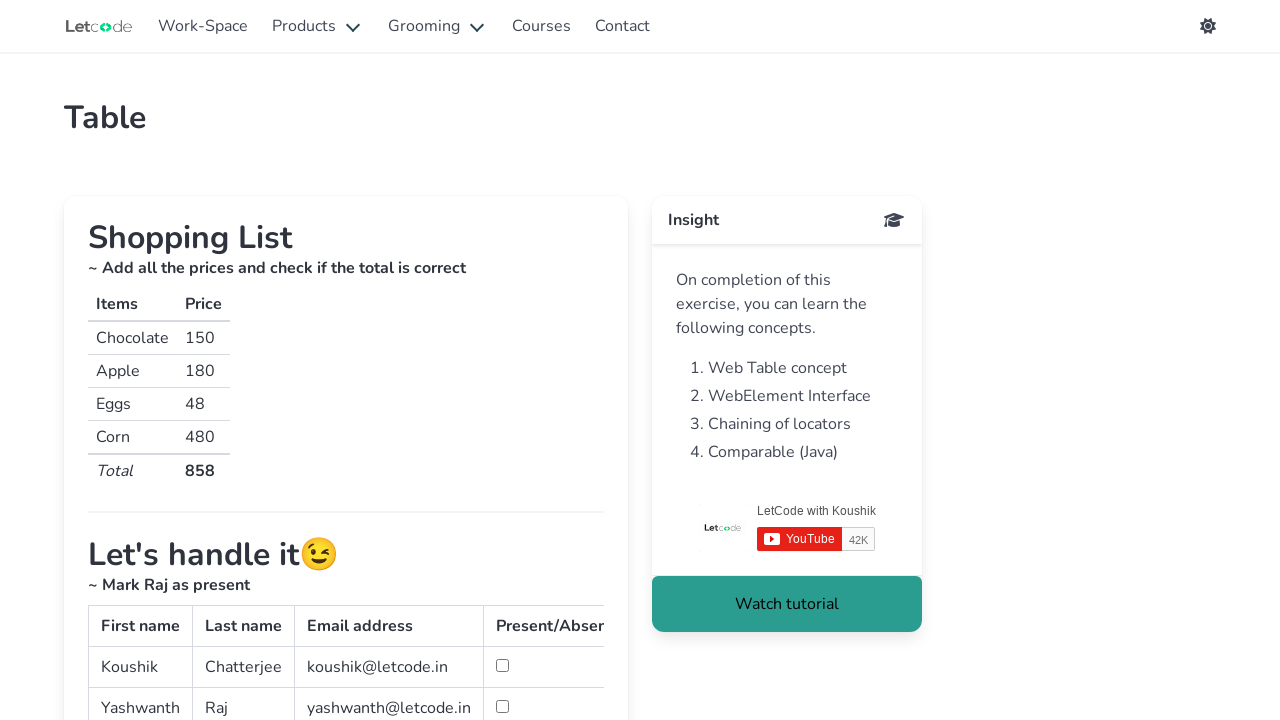

Clicked checkbox for user 'Iron' in the web table at (502, 360) on //td[text()='Iron']//parent::tr//td//input[@type='checkbox']
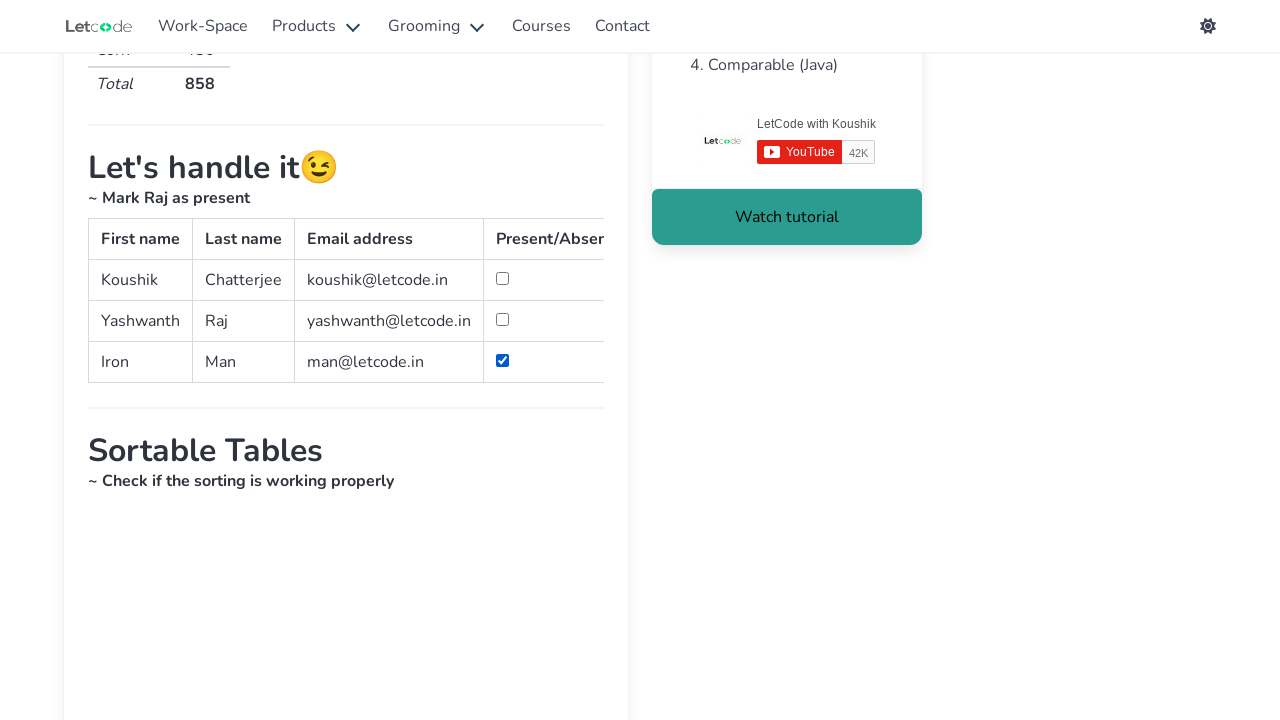

Located checkbox element for user 'Iron'
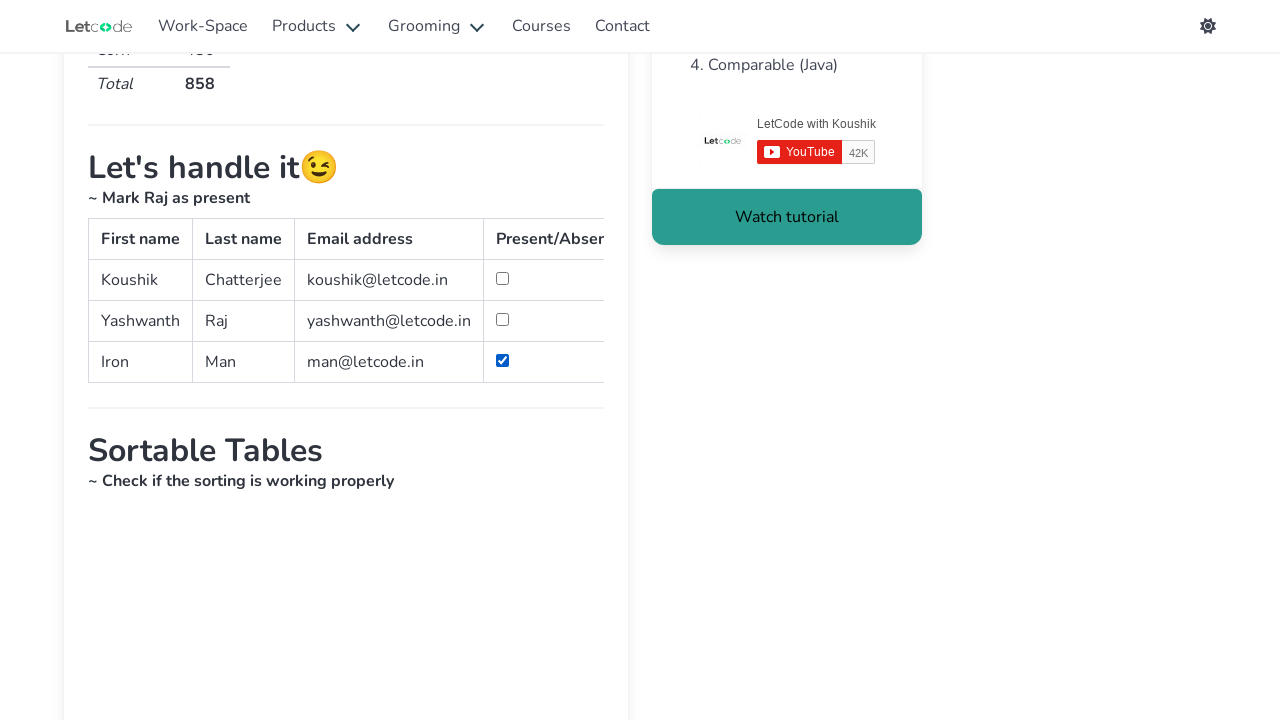

Verified checkbox for user 'Iron' is selected
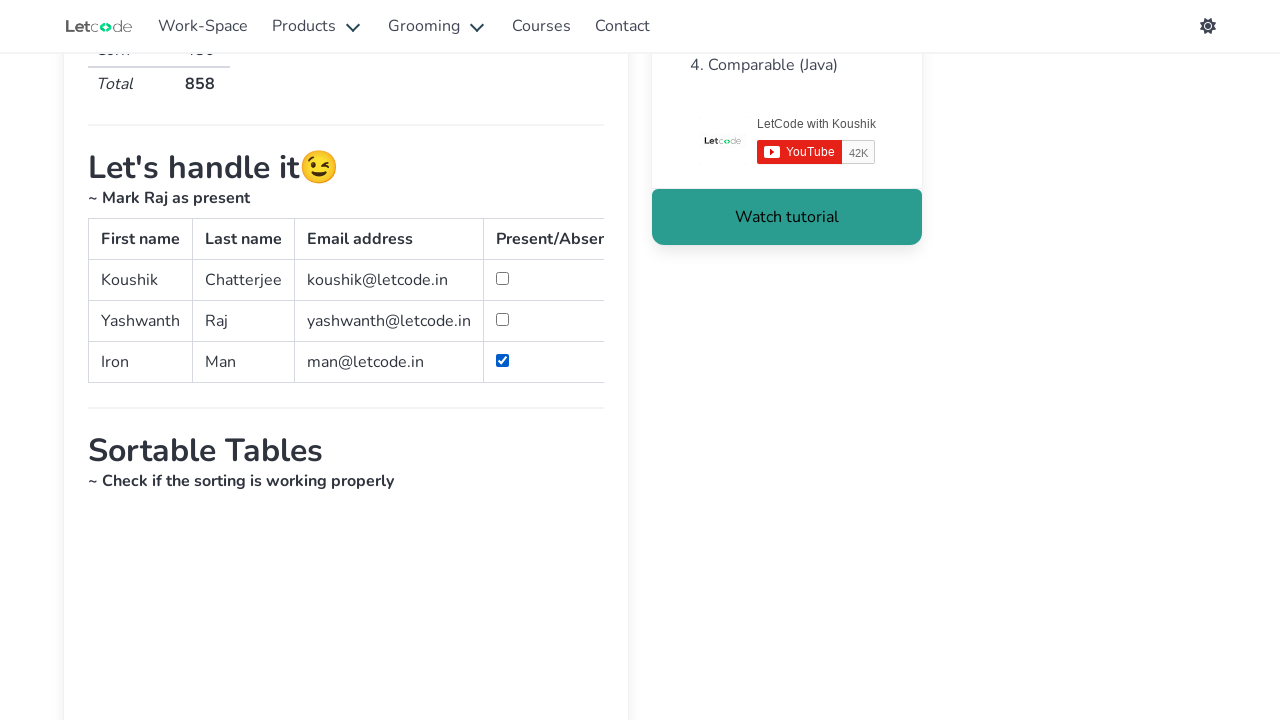

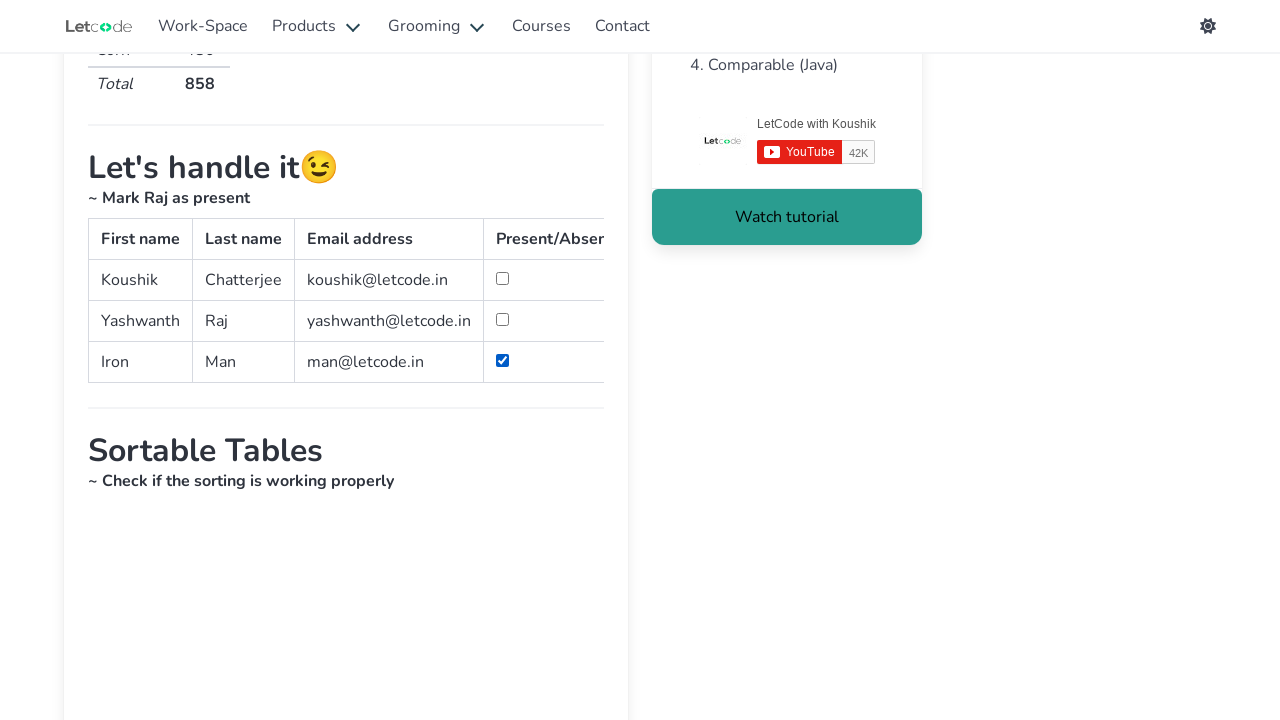